Tests handling of confirmation popup/alert by navigating to the alerts page, triggering a confirmation dialog, and dismissing it

Starting URL: https://demo.automationtesting.in/Alerts.html

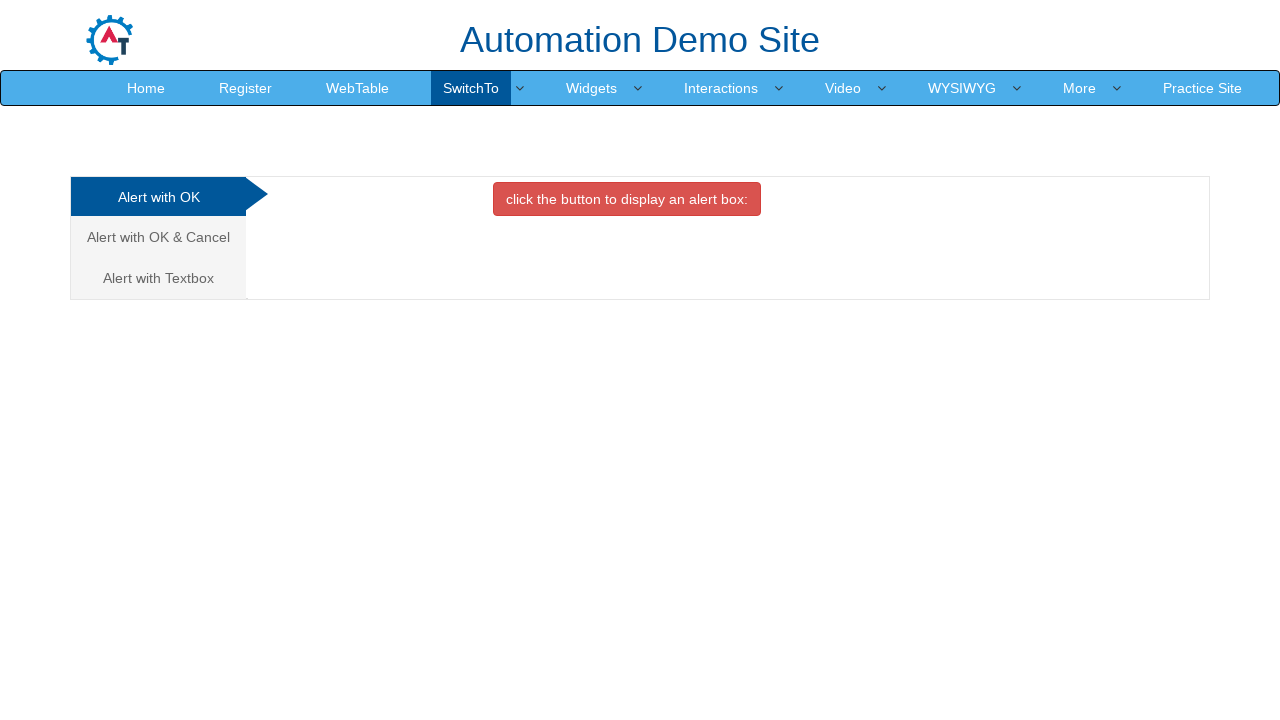

Clicked on the second tab for Alert with OK & Cancel at (158, 237) on (//a[@class='analystic'])[2]
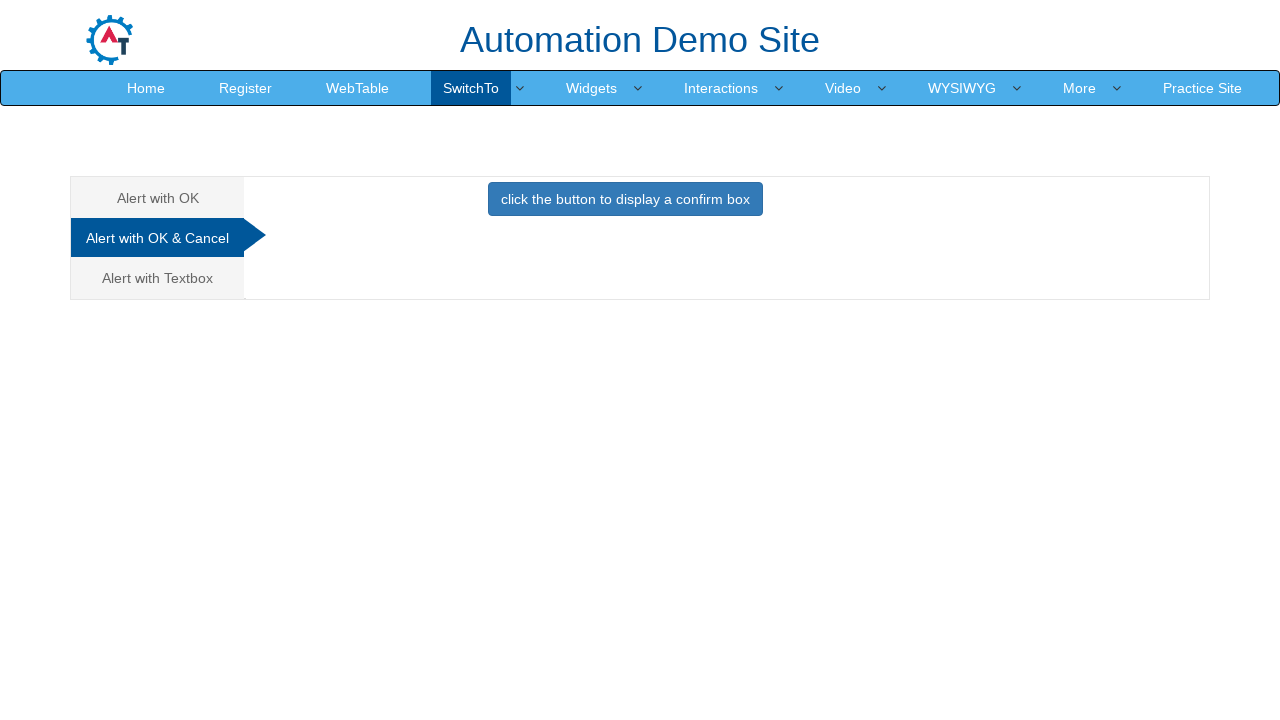

Clicked button to trigger confirmation alert at (625, 199) on xpath=//button[@class='btn btn-primary']
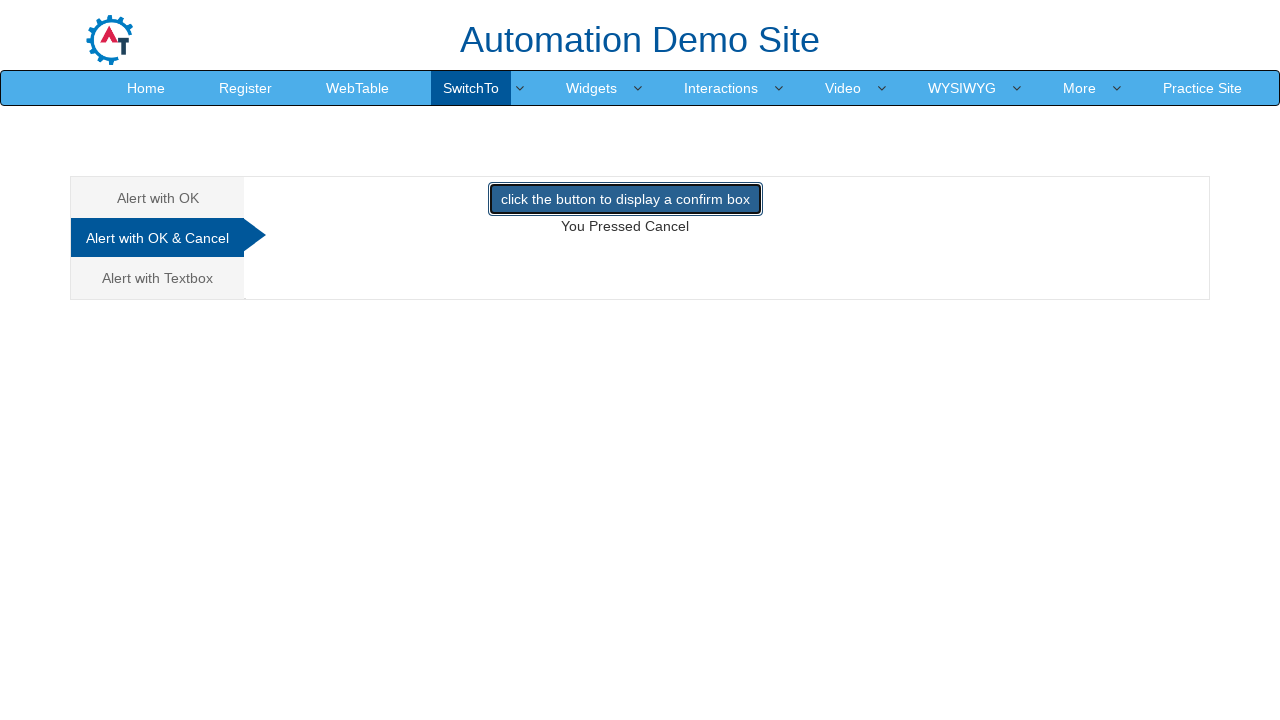

Set up dialog handler to dismiss confirmation popup
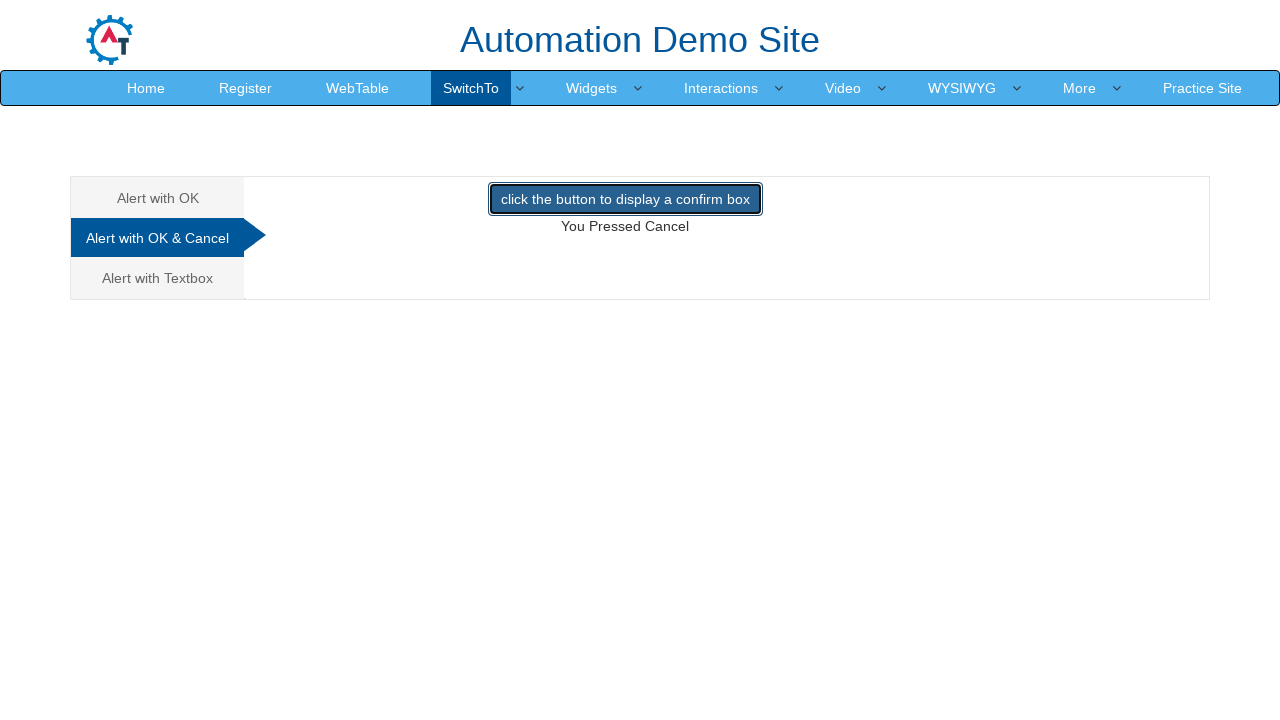

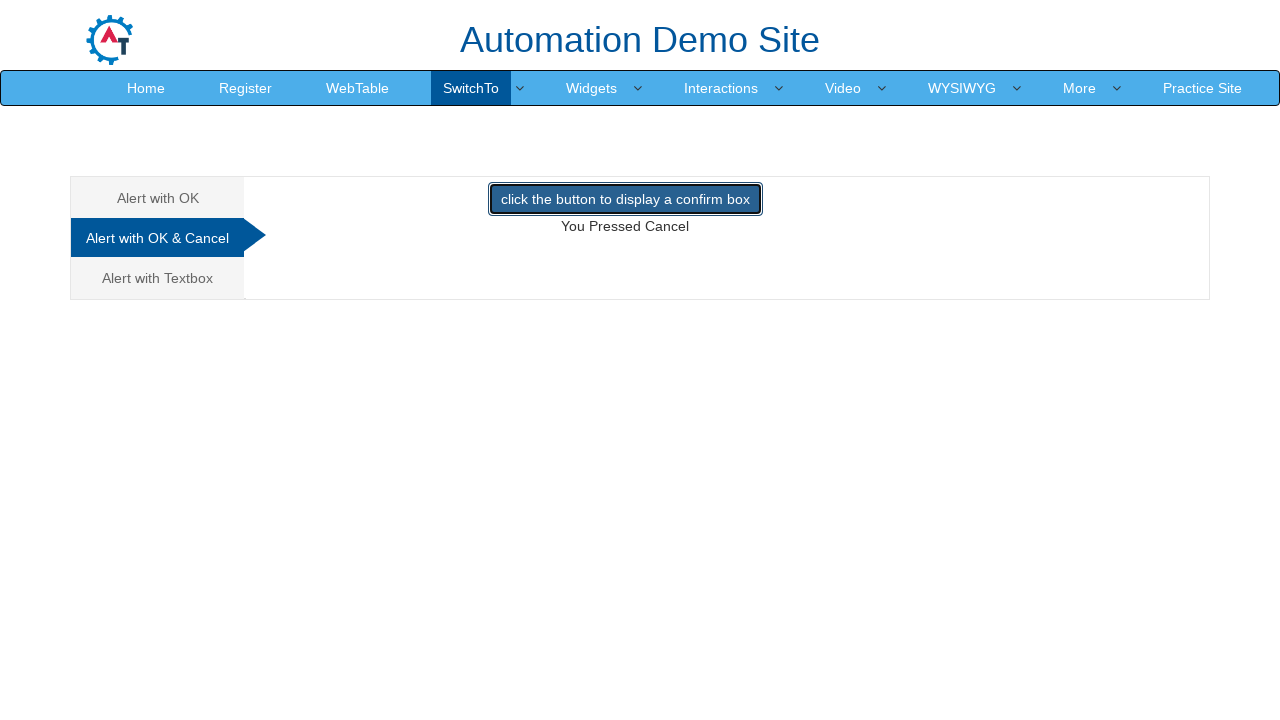